Tests various properties of the calculate button including visibility, enabled state, and attribute values

Starting URL: https://atidcollege.co.il/Xamples/bmi/

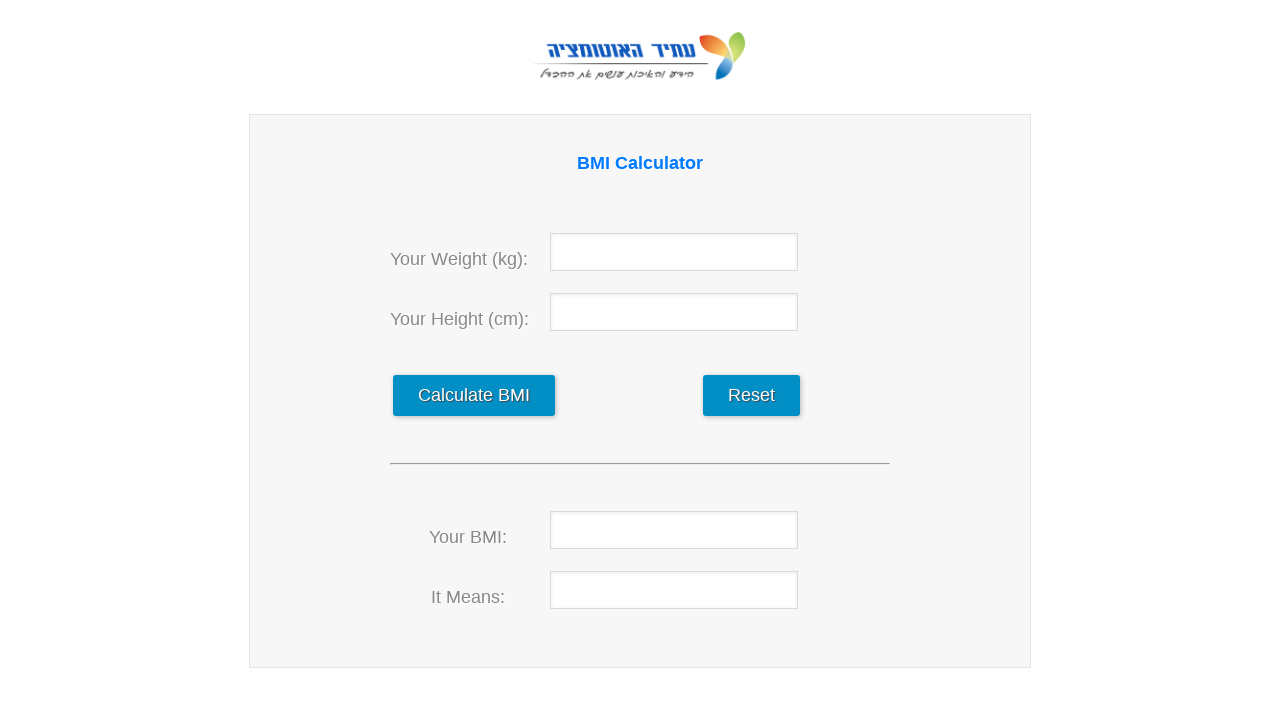

Navigated to BMI calculator page
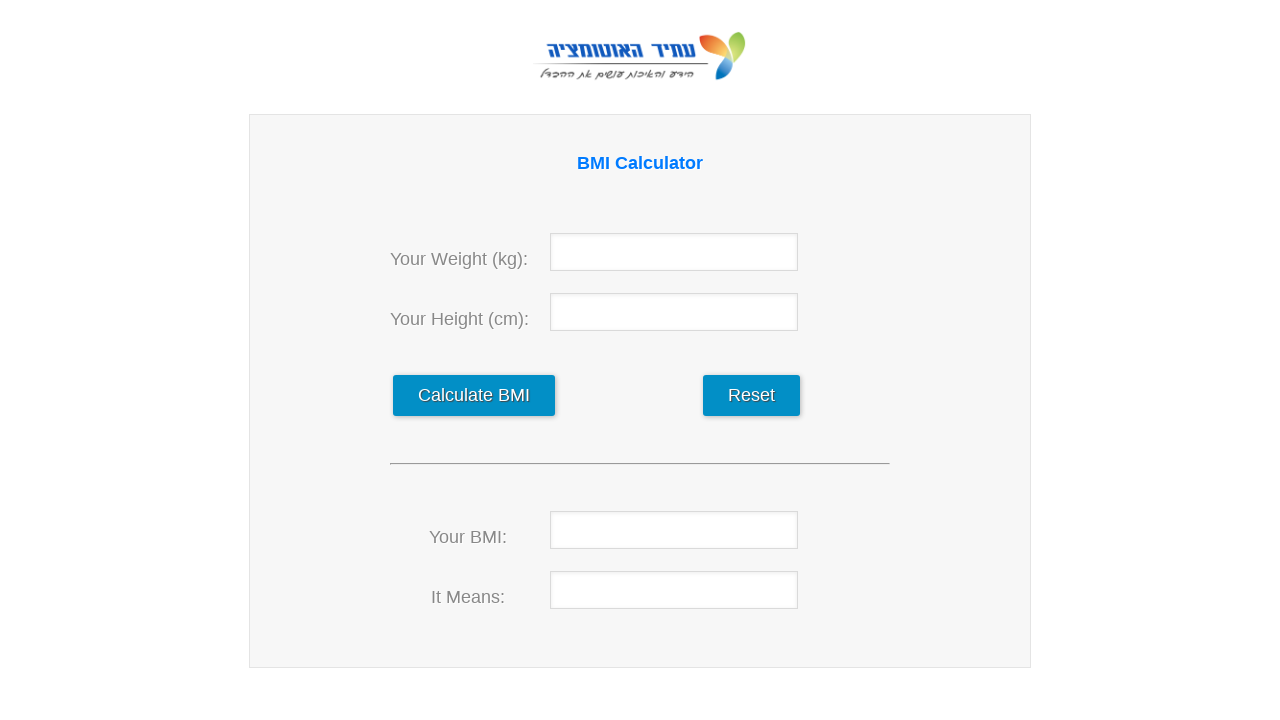

Located calculate button element
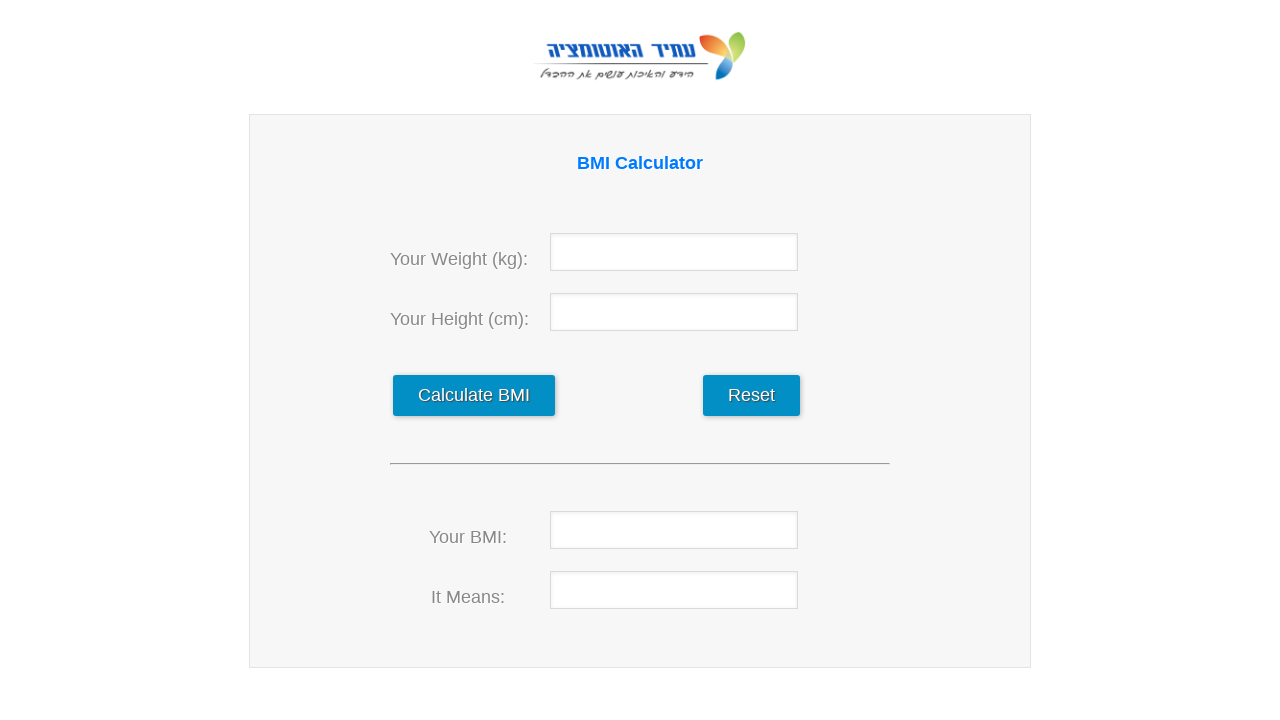

Retrieved button bounding box: width=162, height=41, X=393, Y=375.4375
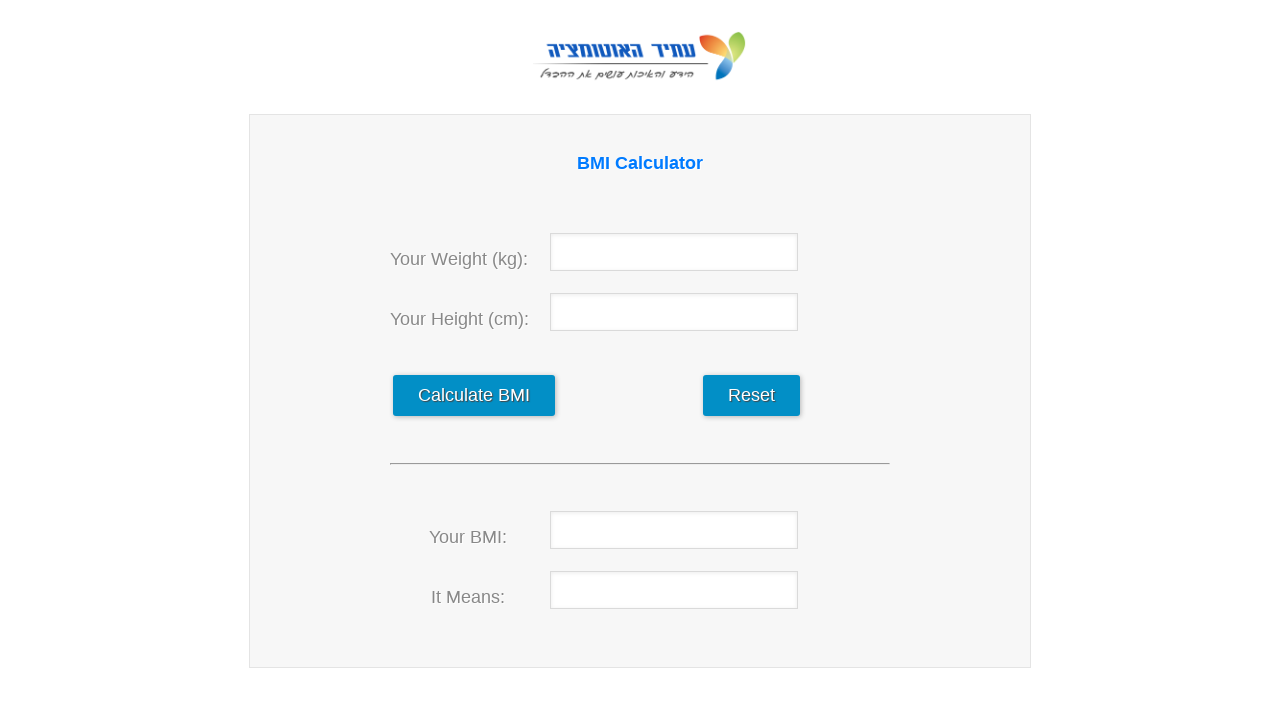

Verified calculate button is enabled
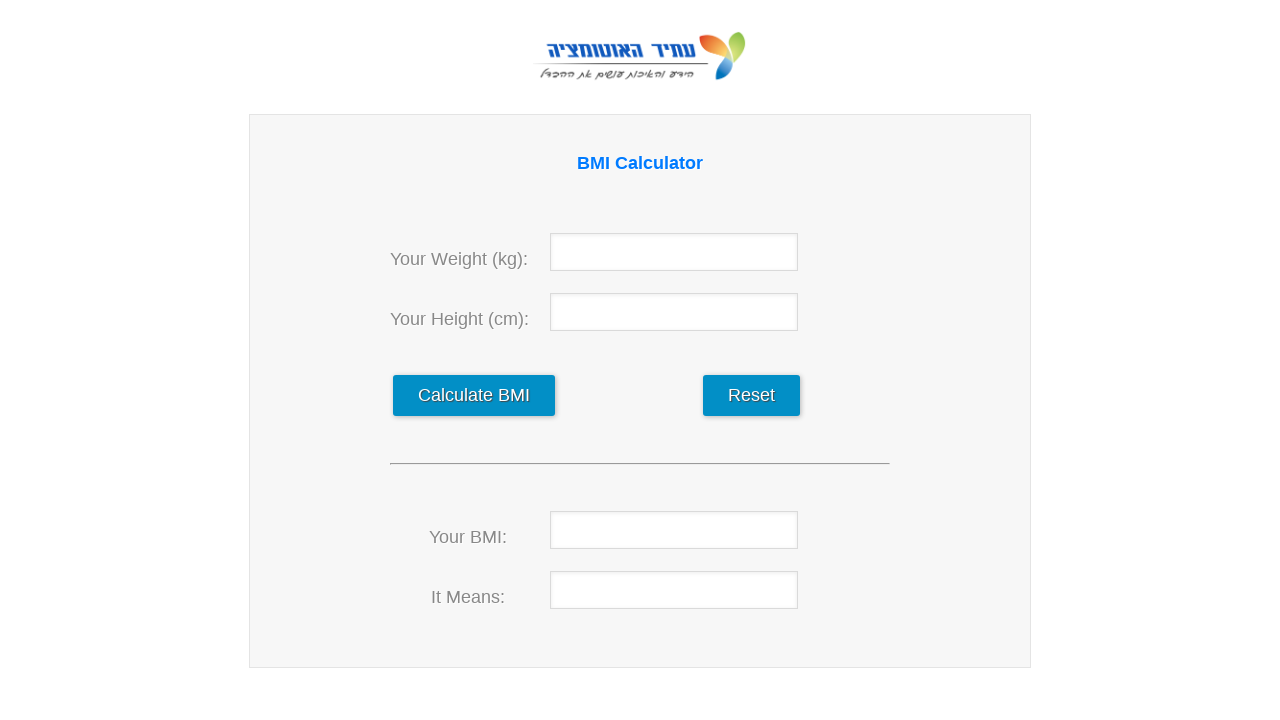

Verified calculate button is visible
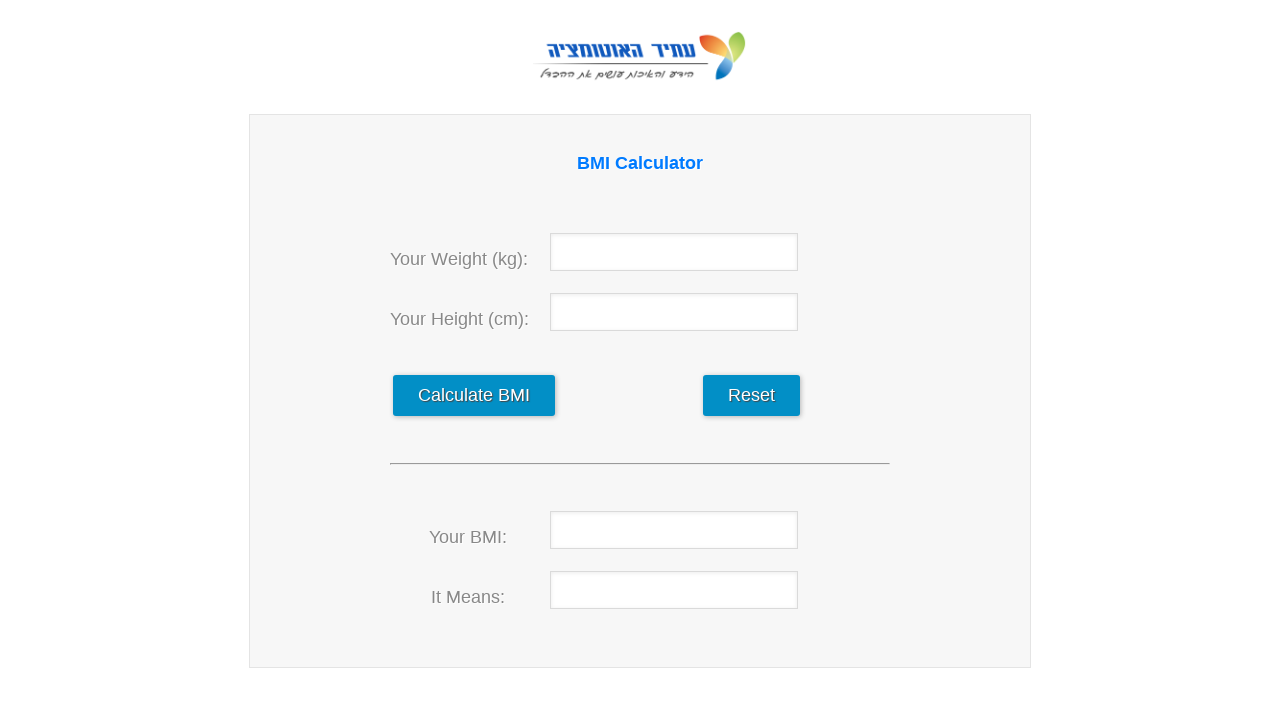

Located first input element on page
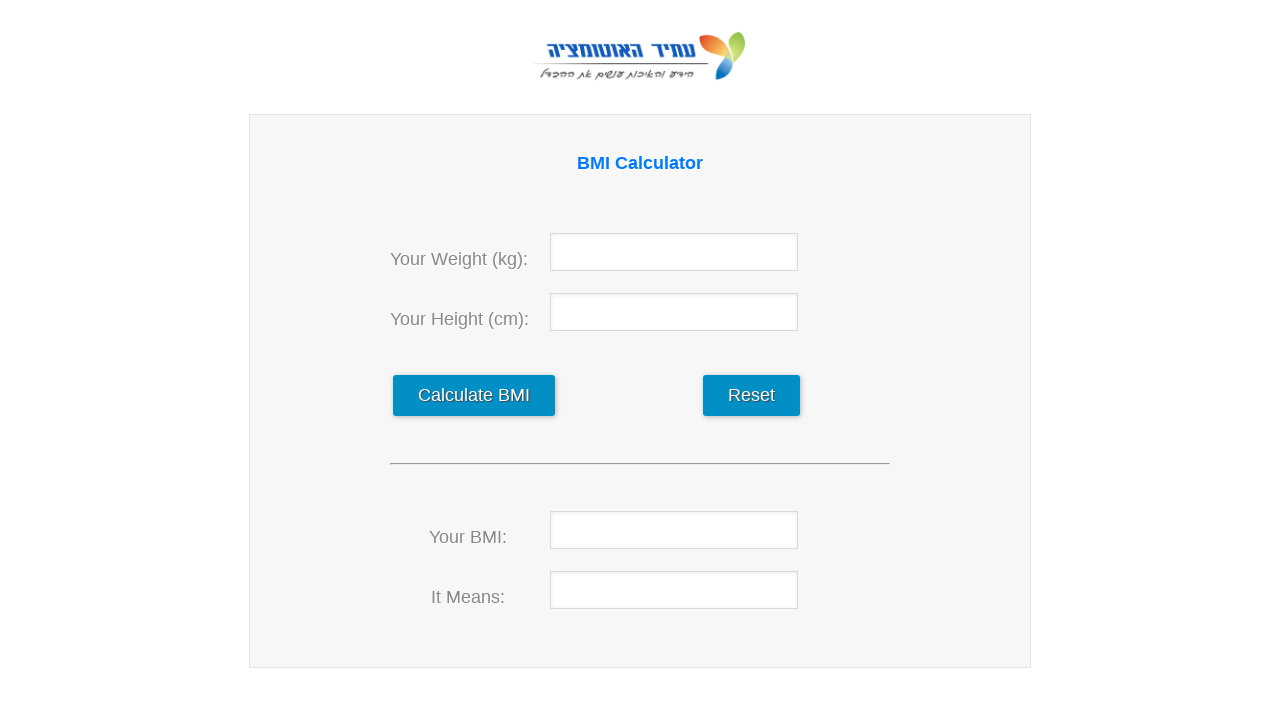

Verified first element has correct tag name 'input'
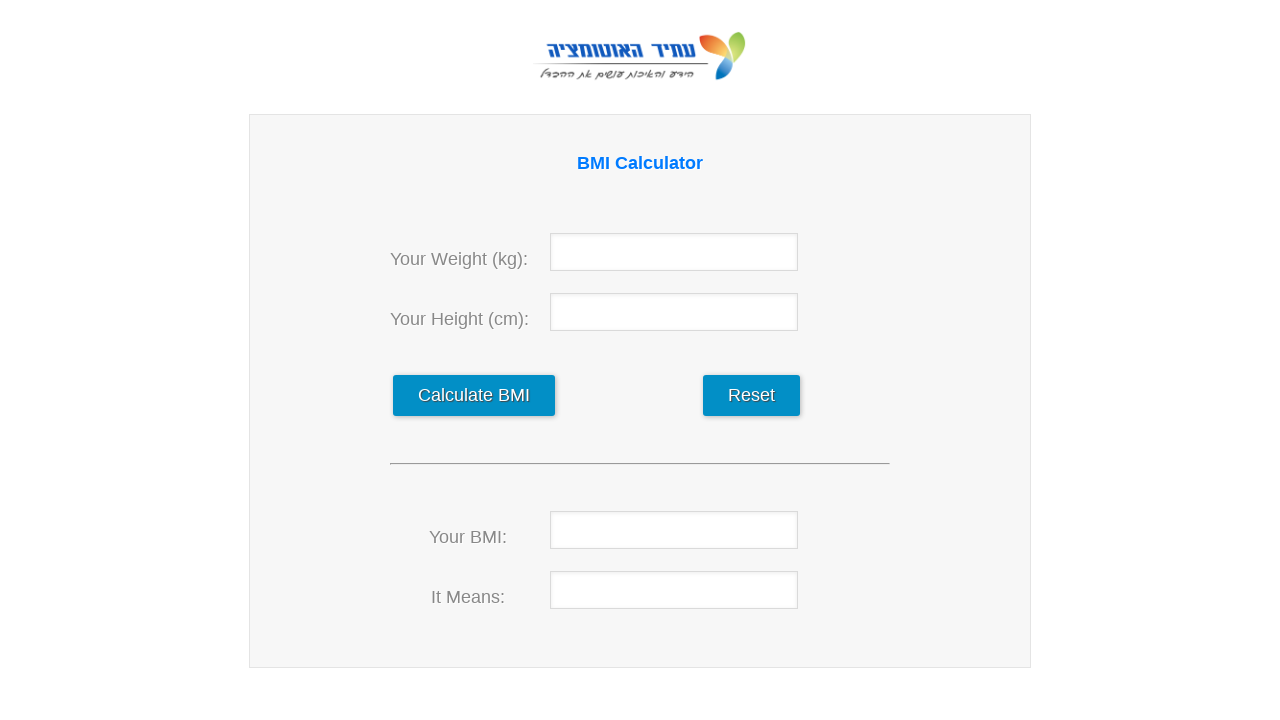

Retrieved calculate button value: 'Calculate BMI'
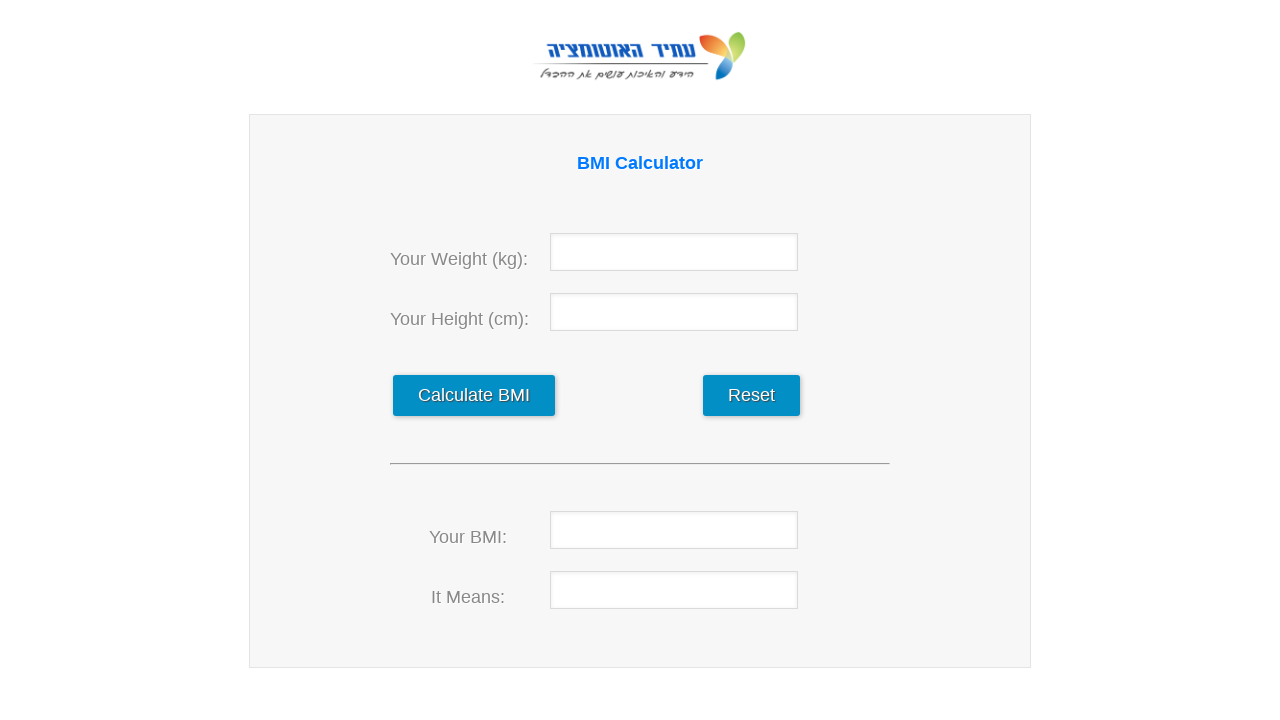

Verified calculate button has correct value 'Calculate BMI'
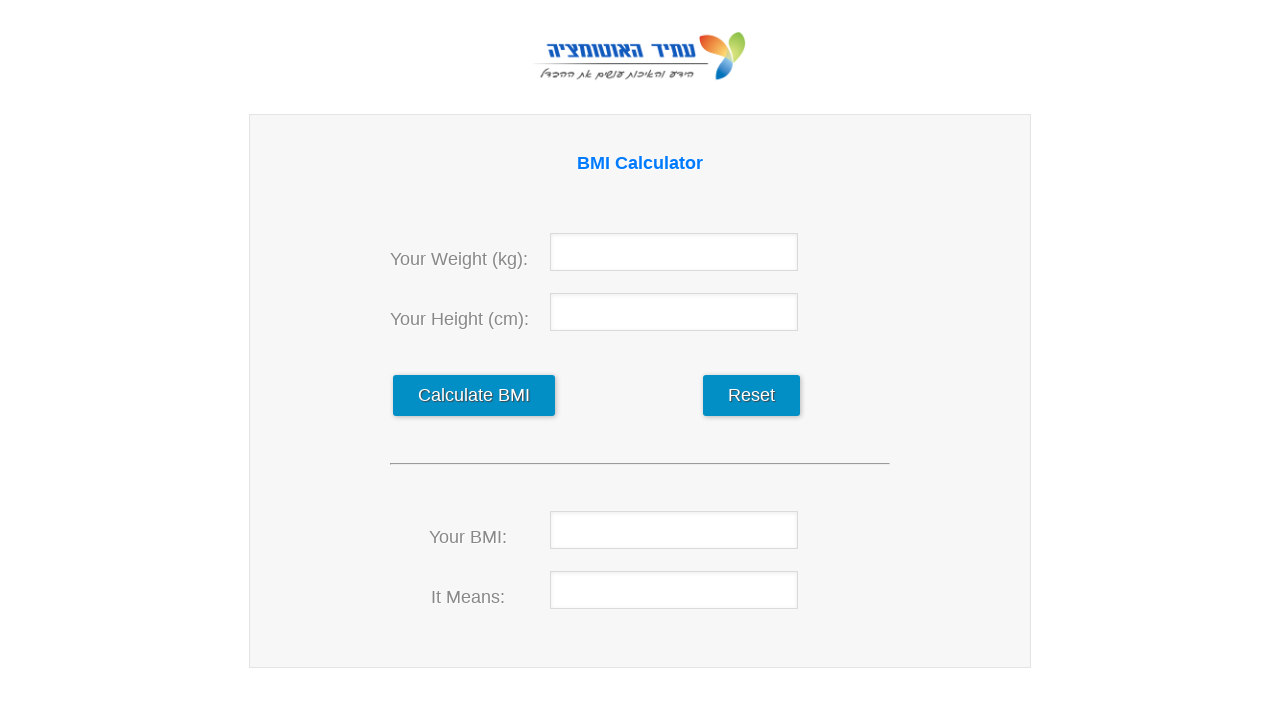

Verified new_input element is not visible
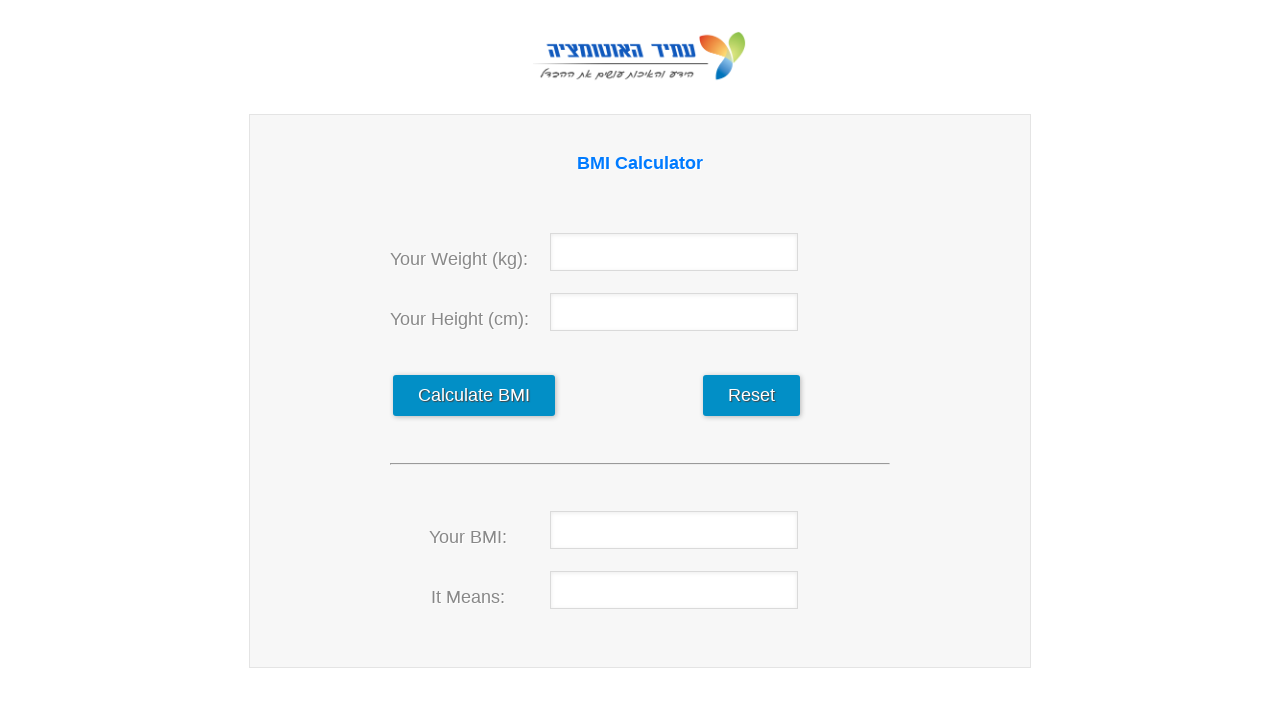

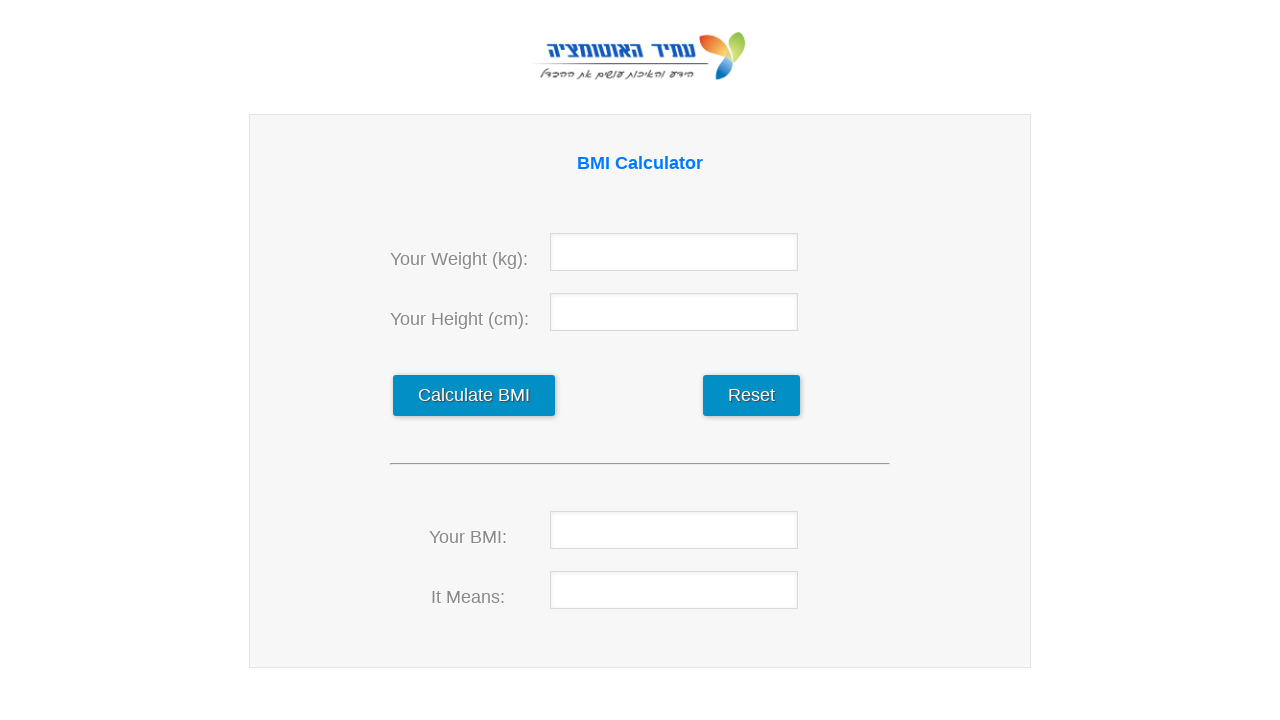